Tests wait functionality by clicking buttons that trigger delayed element visibility, then filling text fields once they appear

Starting URL: https://www.hyrtutorials.com/p/waits-demo.html

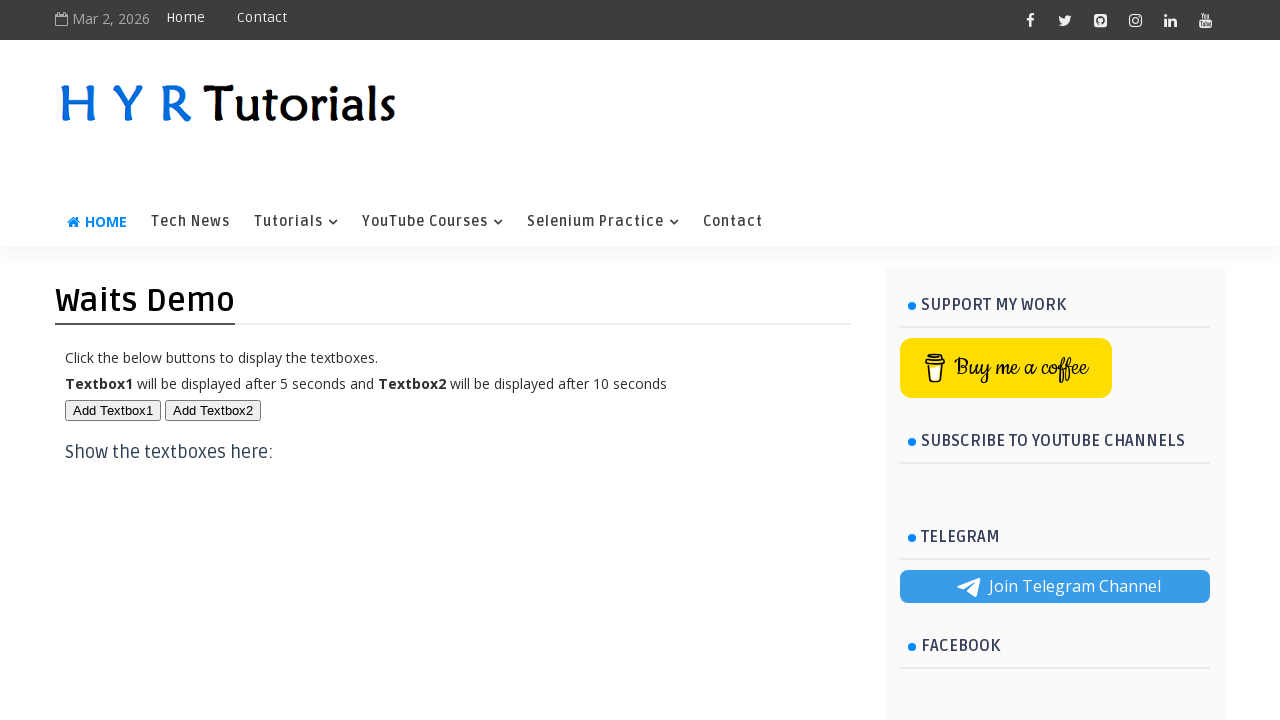

Clicked first button to trigger delayed element visibility at (113, 410) on #btn1
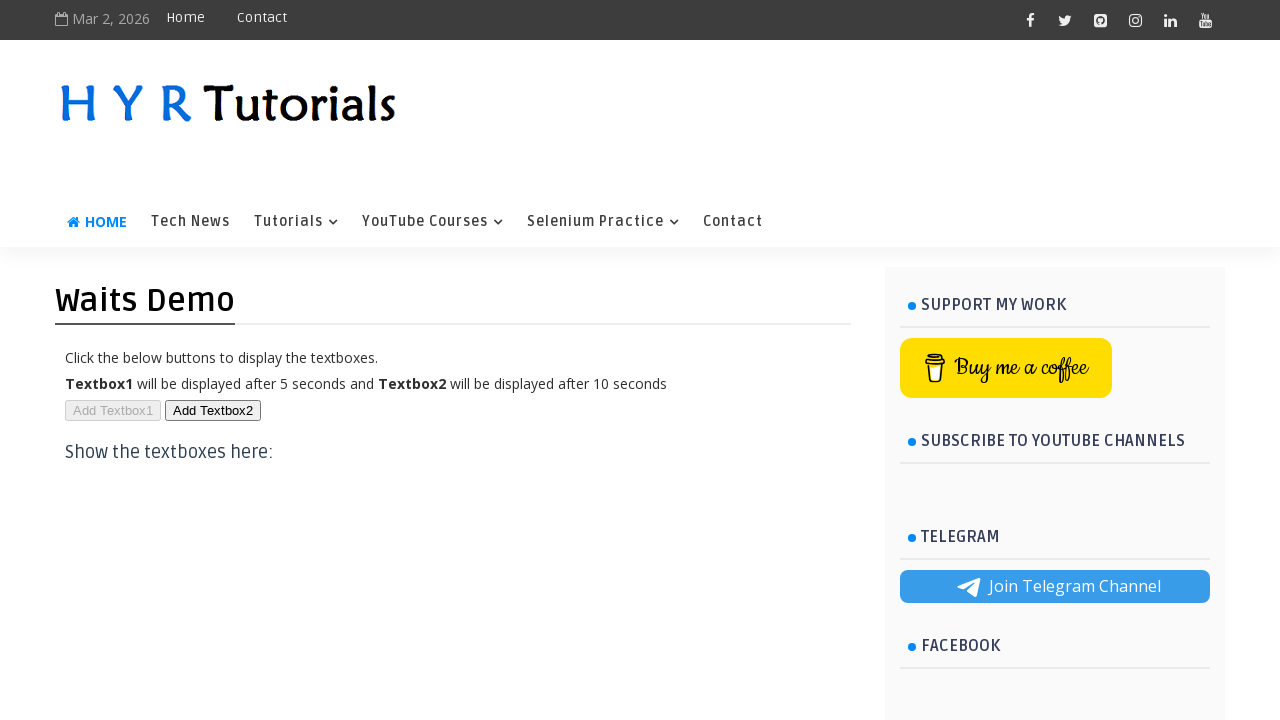

Clicked second button to trigger delayed element visibility at (213, 410) on #btn2
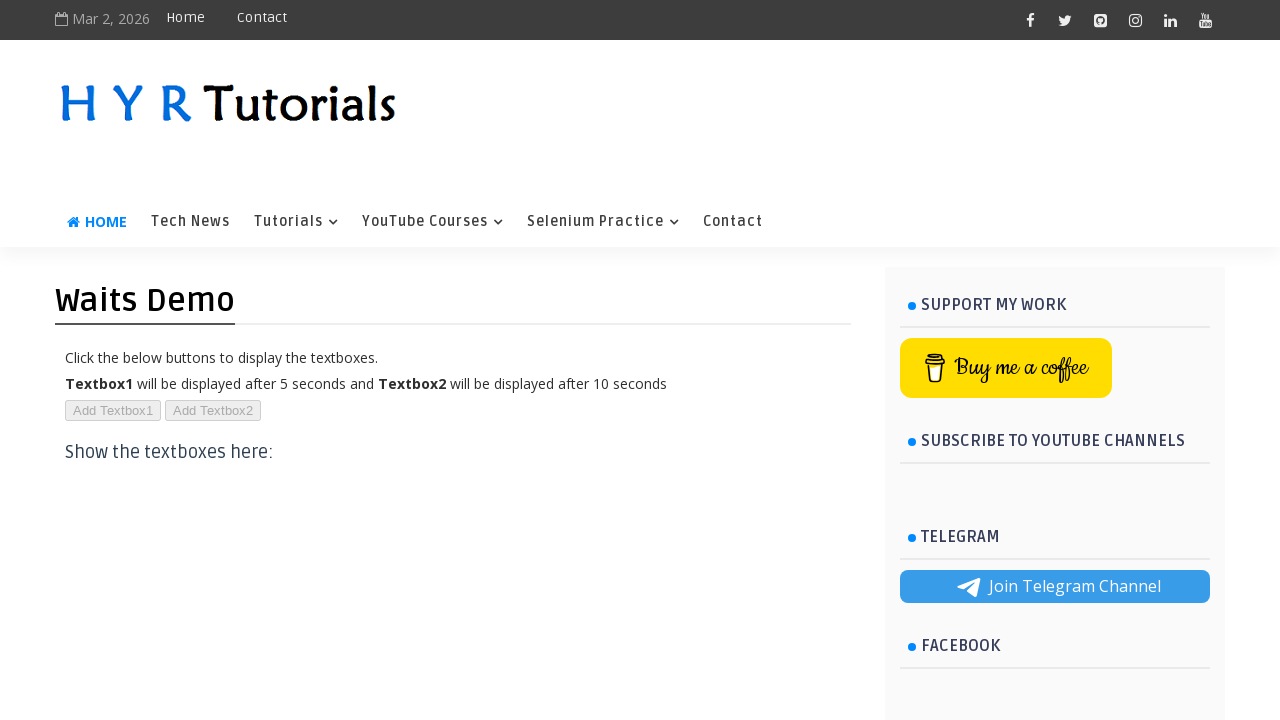

First text field became visible after waiting
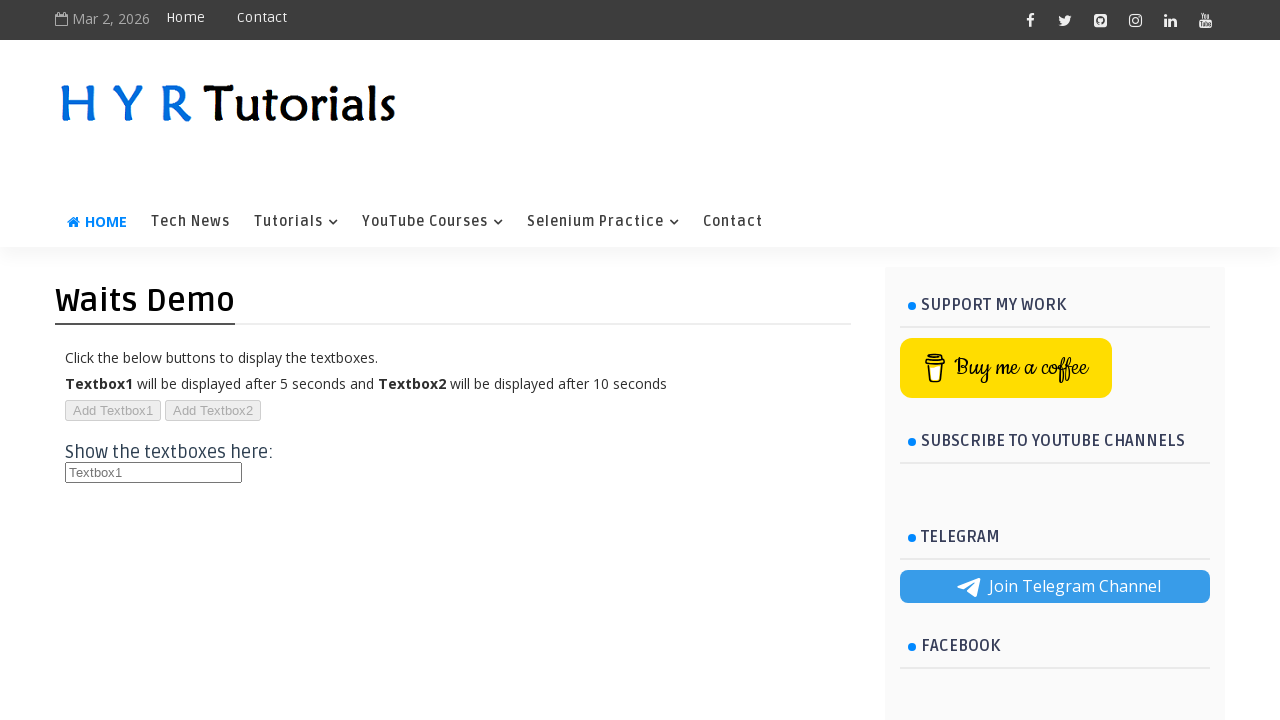

Second text field became visible after waiting
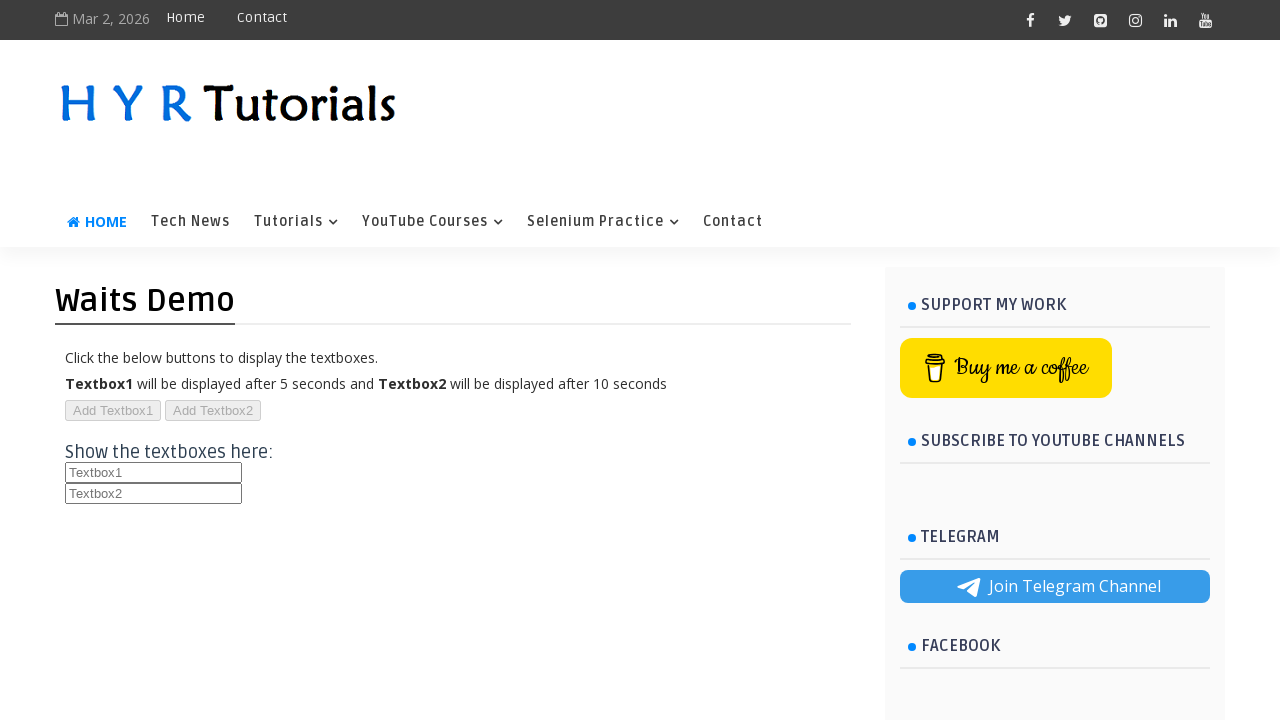

Filled first text field with 'Done' on #txt1
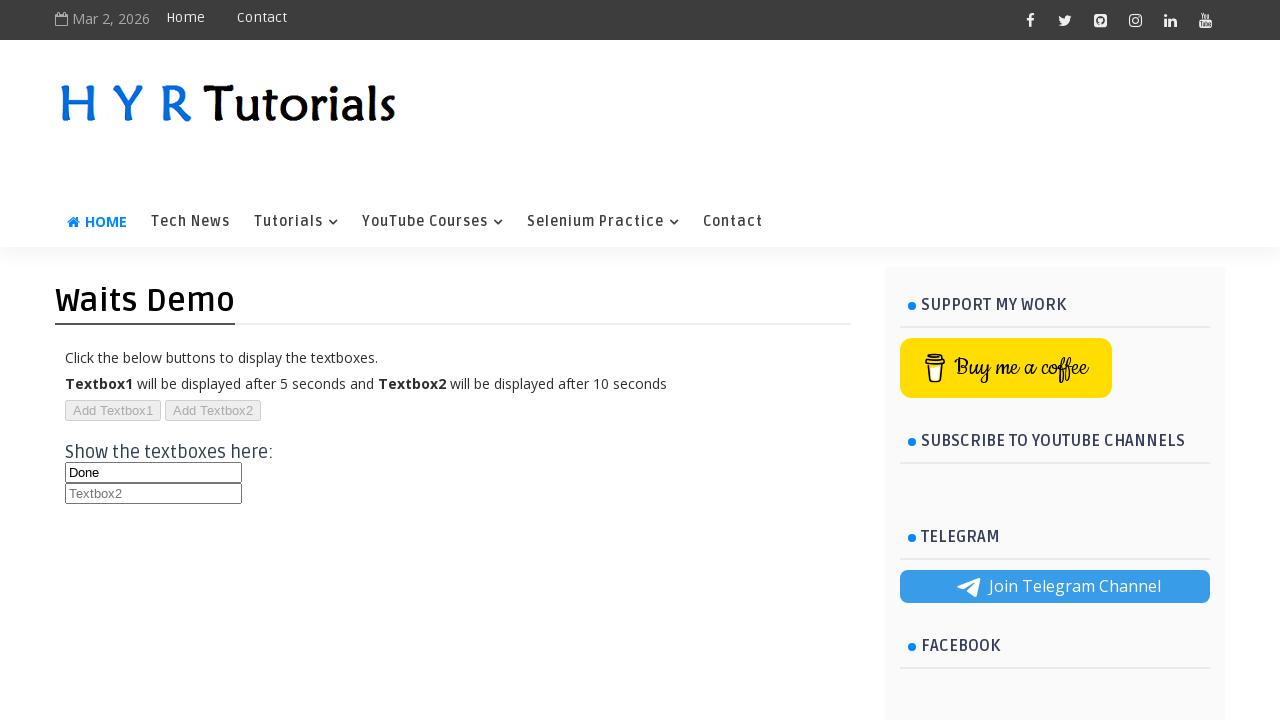

Filled second text field with 'test' on #txt2
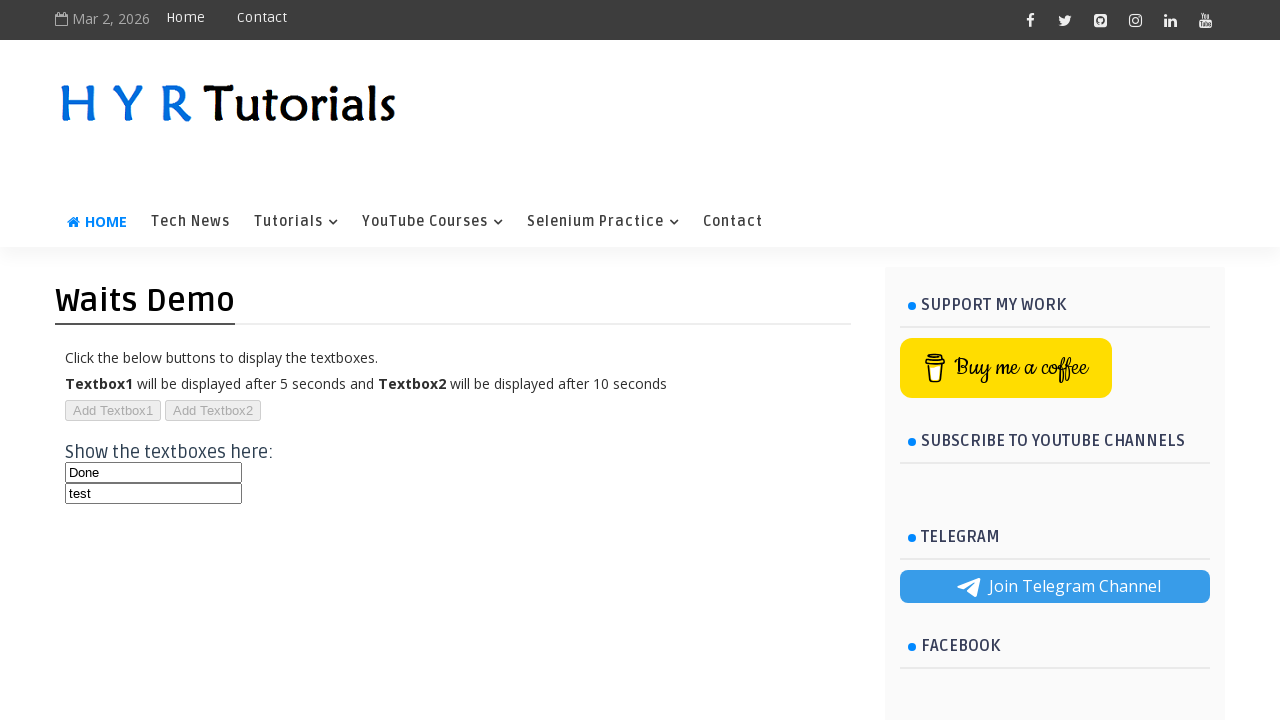

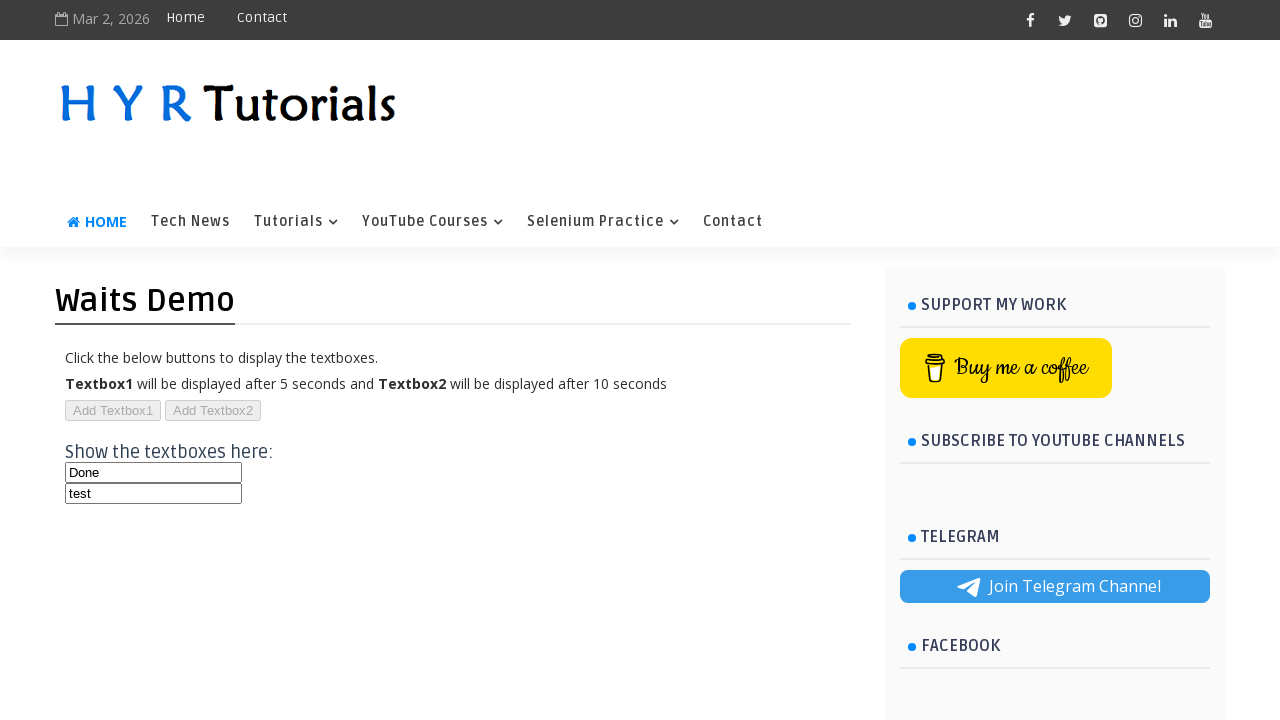